Tests dropdown select functionality by selecting options using different methods (by visible text, by value, and by index) and verifies the default and available options

Starting URL: https://the-internet.herokuapp.com/dropdown

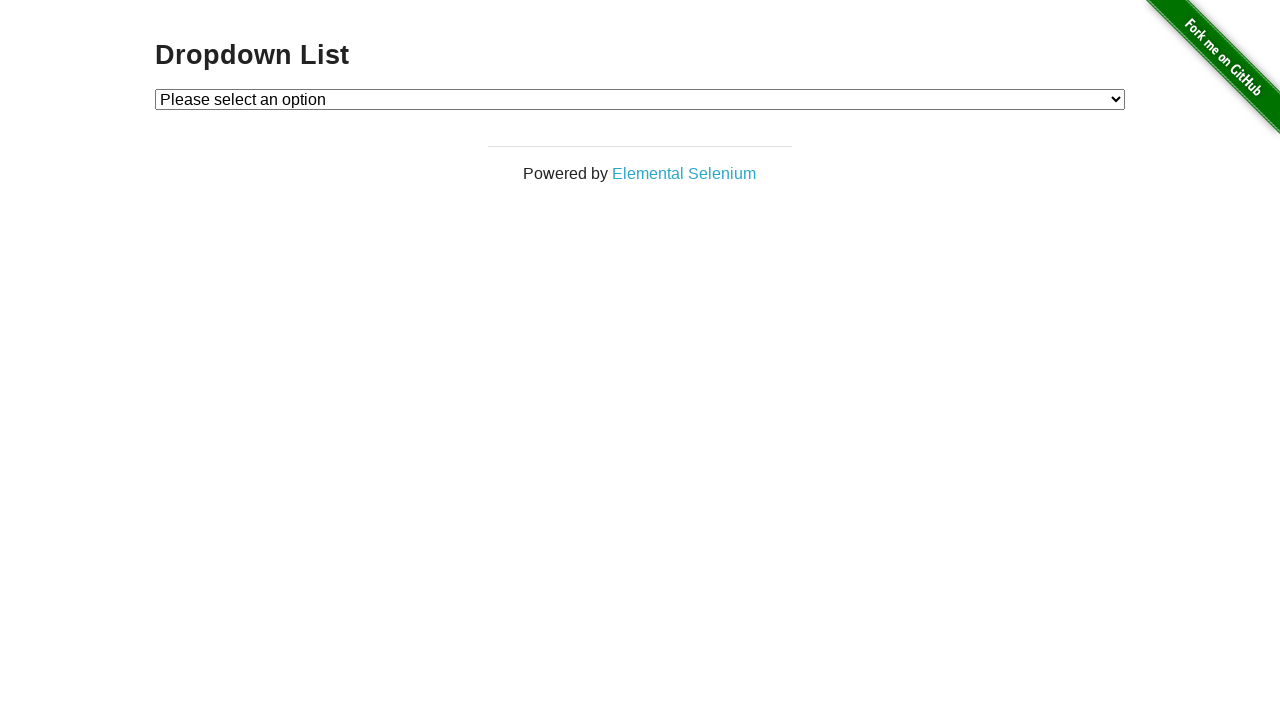

Located dropdown element
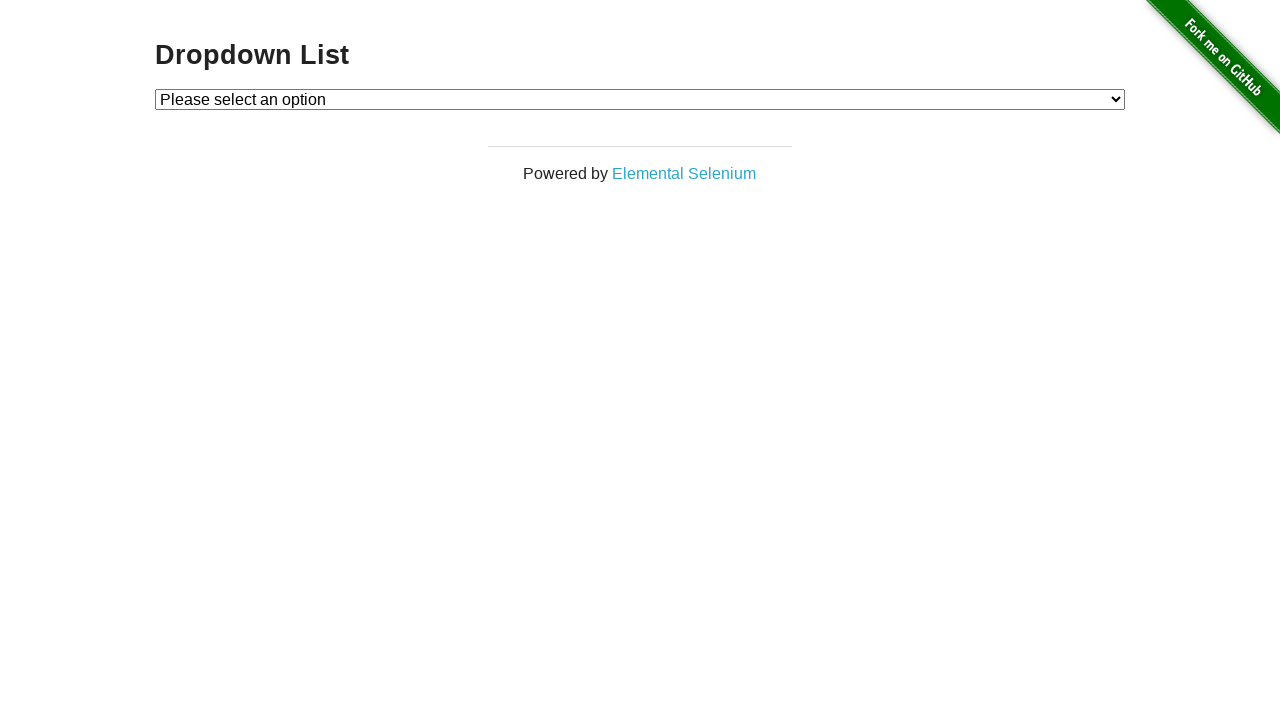

Located default selected option
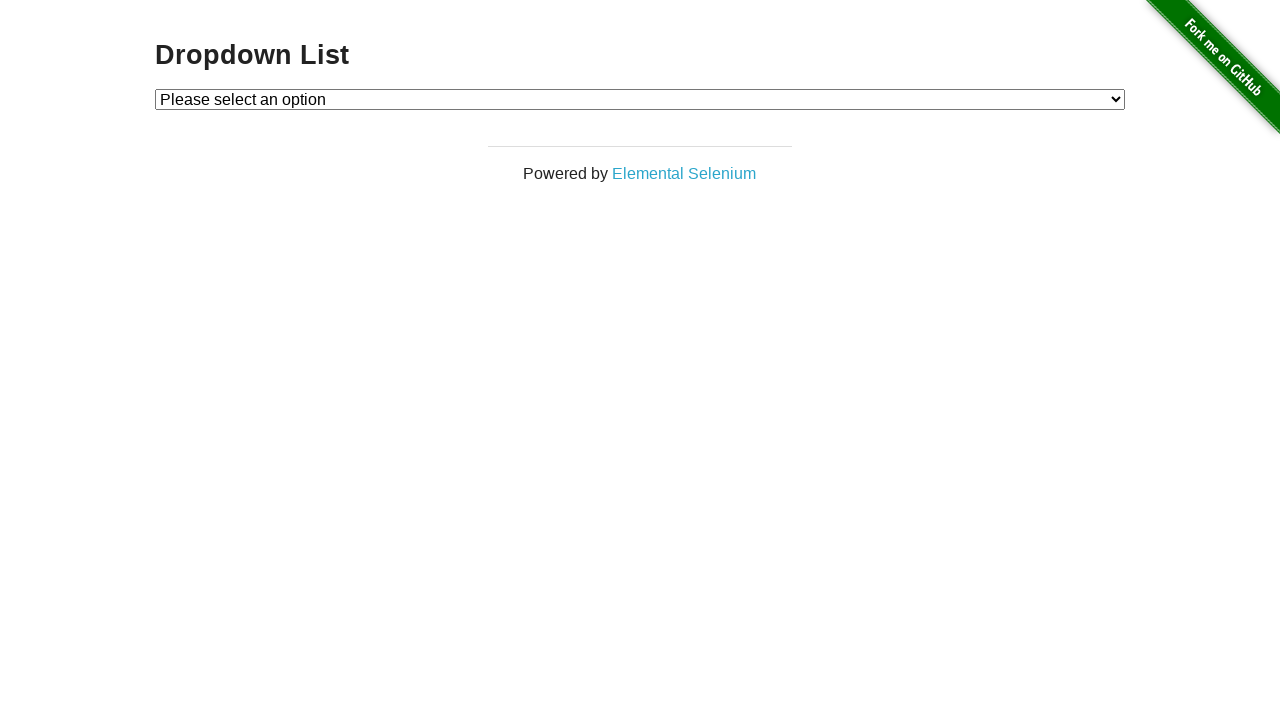

Verified default option is 'Please select an option'
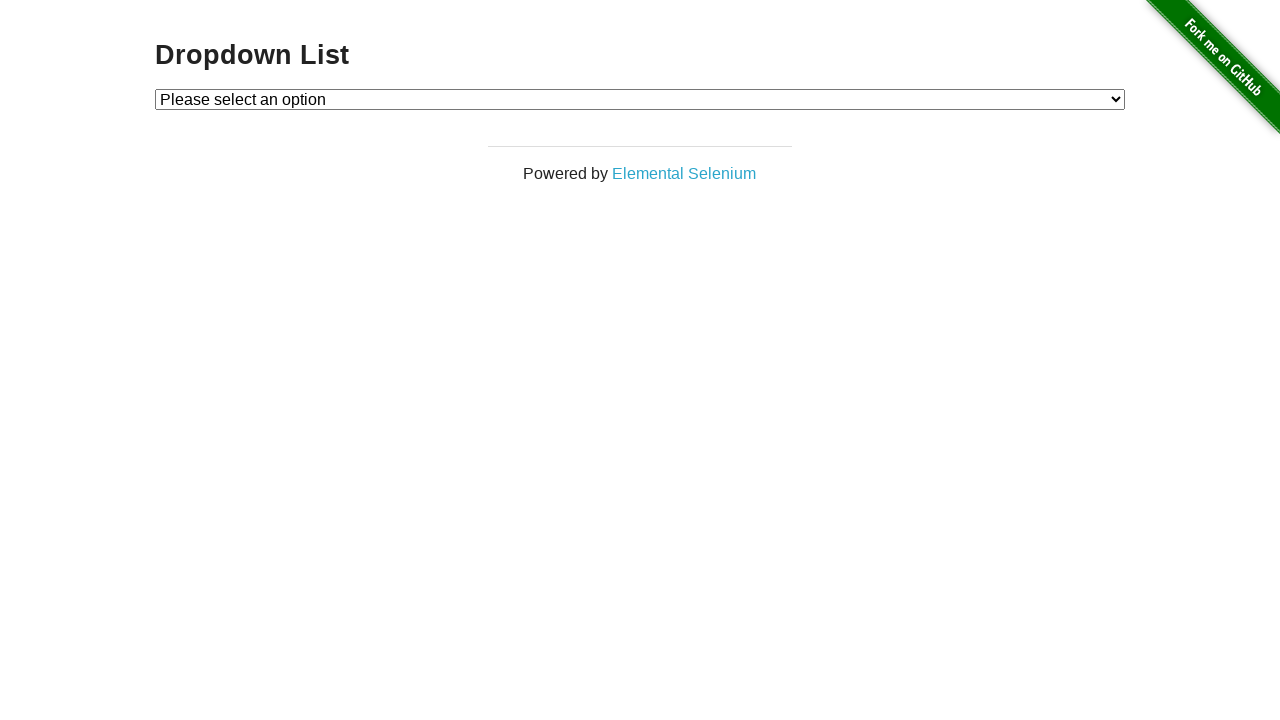

Selected 'Option 1' by visible text on select#dropdown
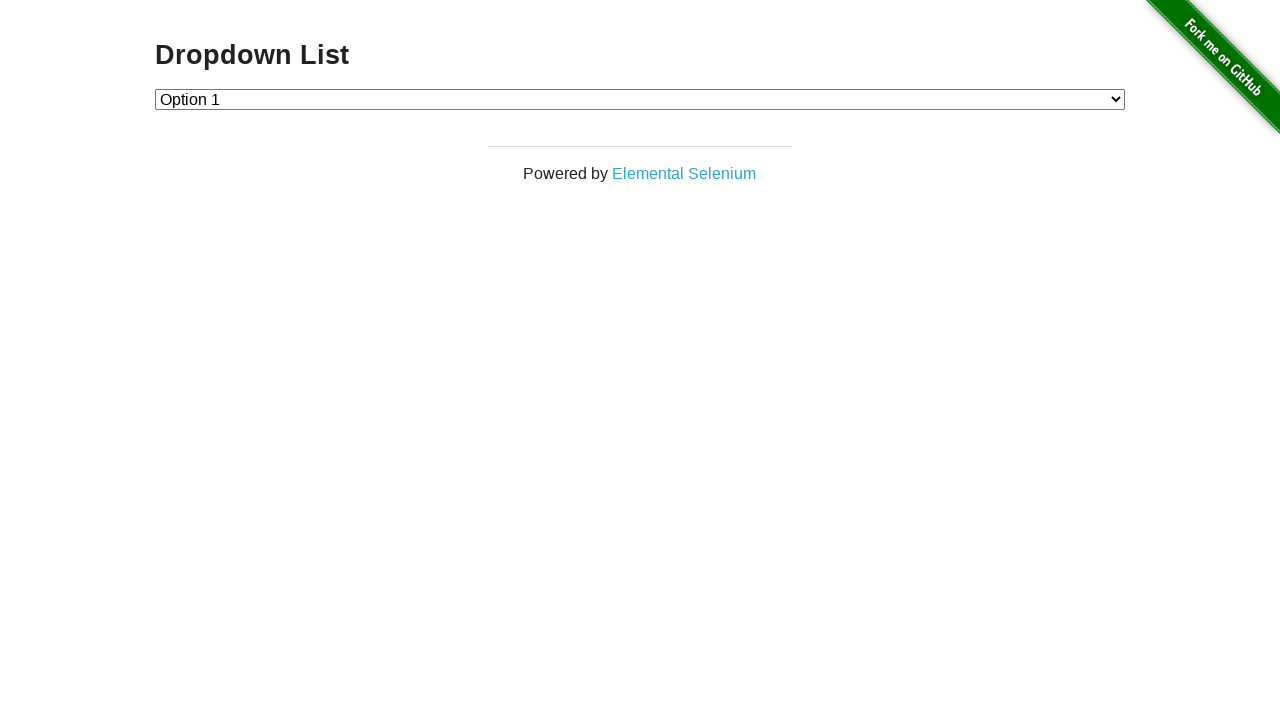

Selected Option 2 by value attribute on select#dropdown
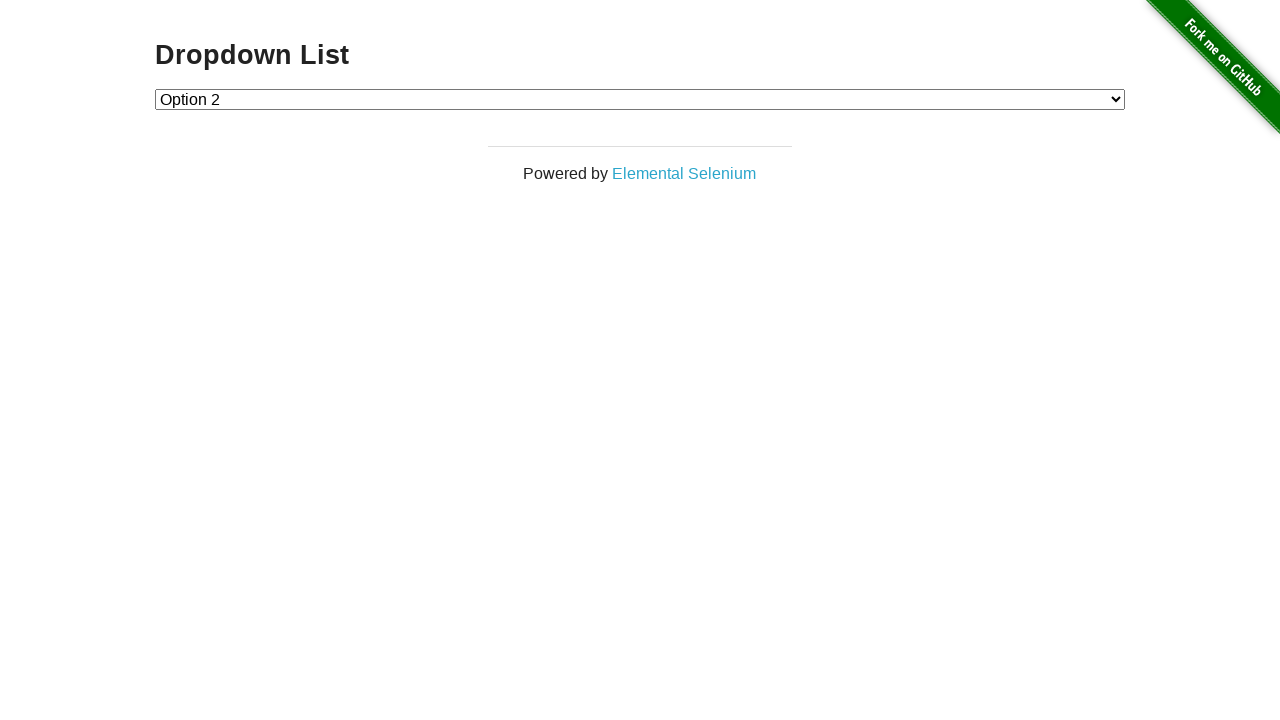

Selected Option 1 by index 1 on select#dropdown
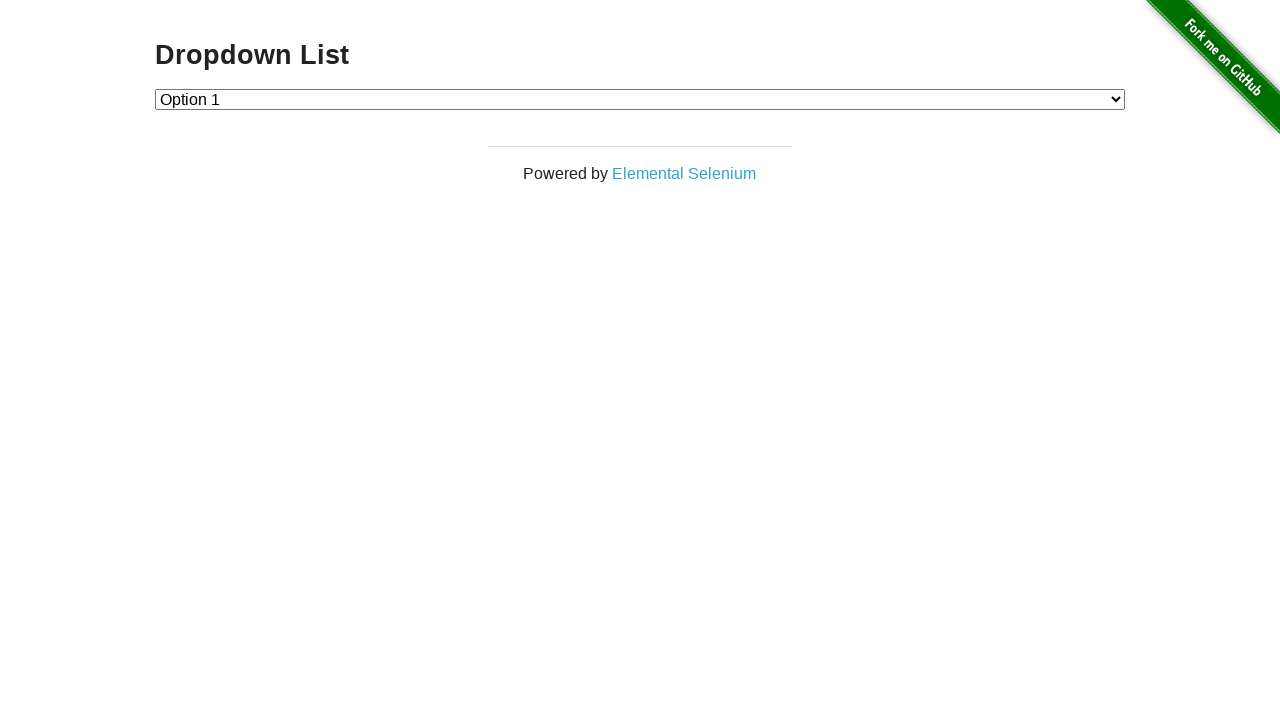

Retrieved all available options from dropdown
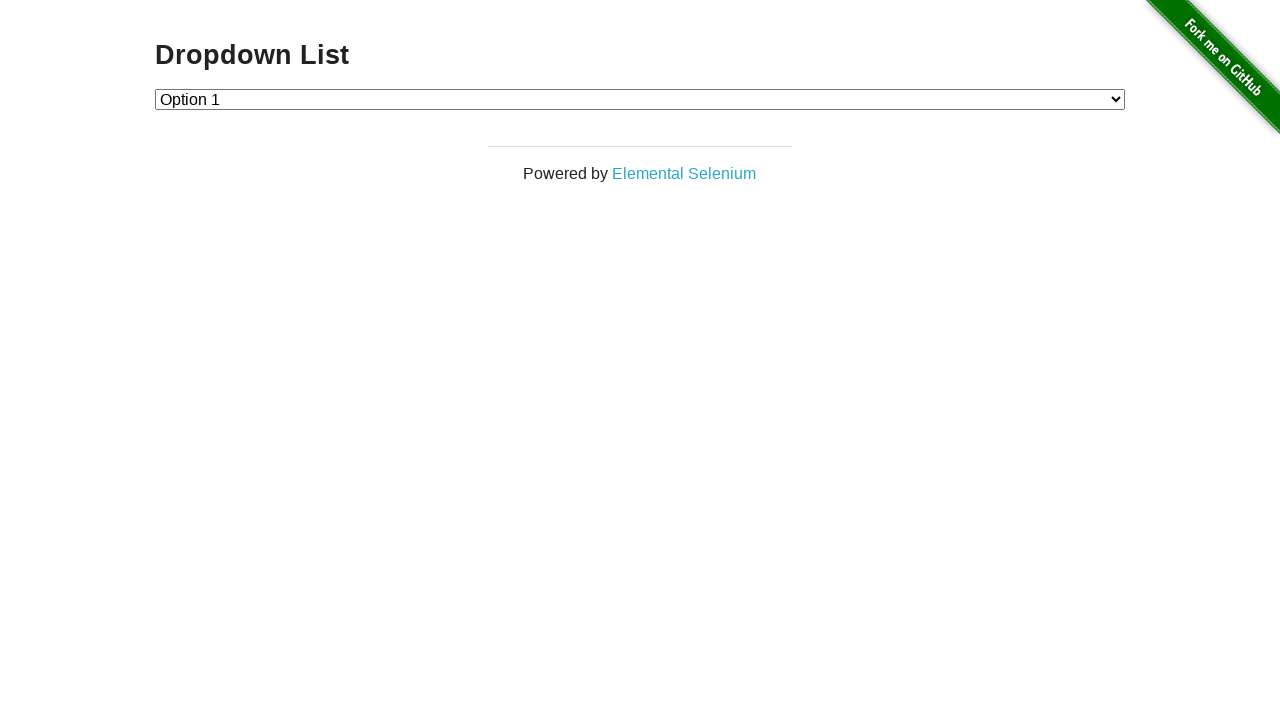

Verified option 0 text matches expected 'Please select an option'
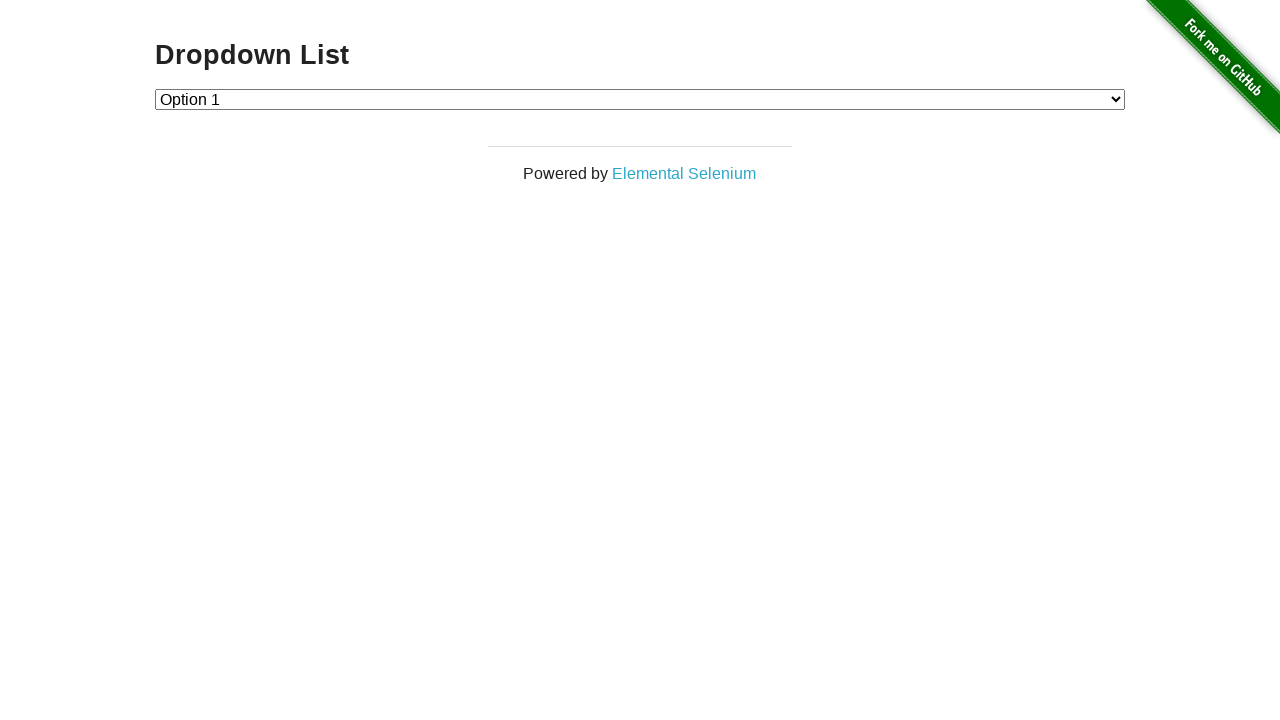

Verified option 1 text matches expected 'Option 1'
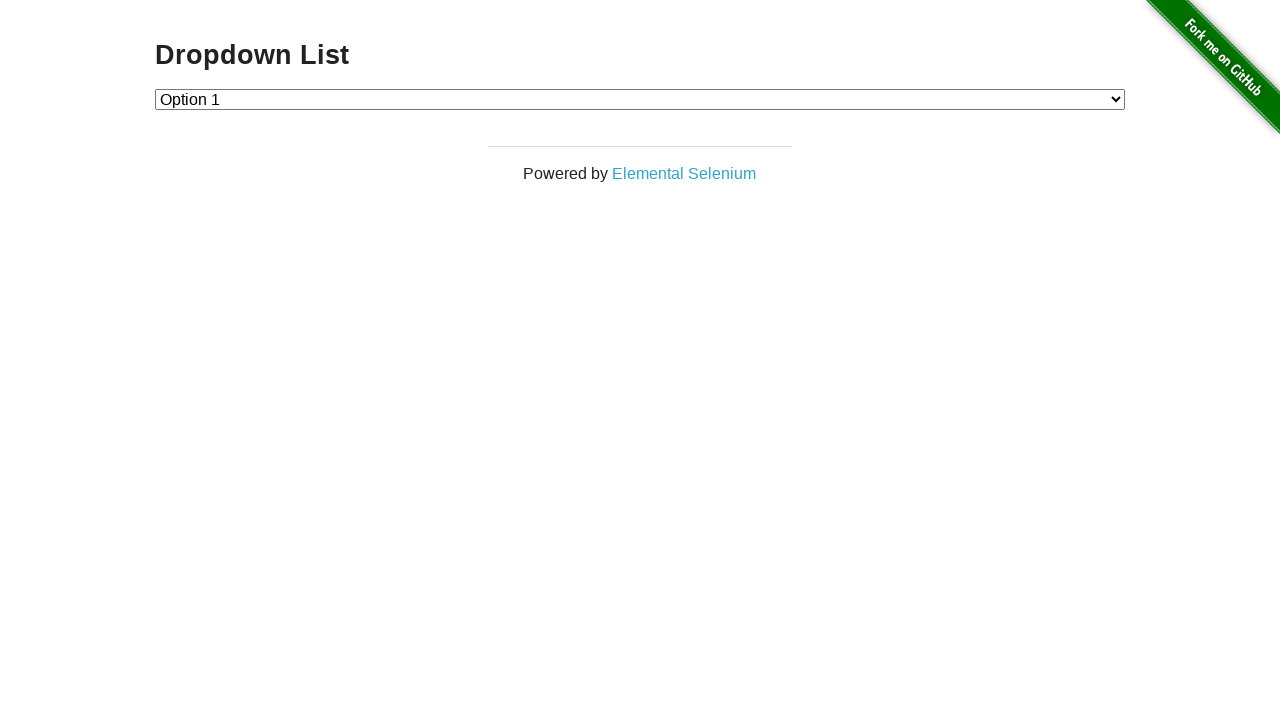

Verified option 2 text matches expected 'Option 2'
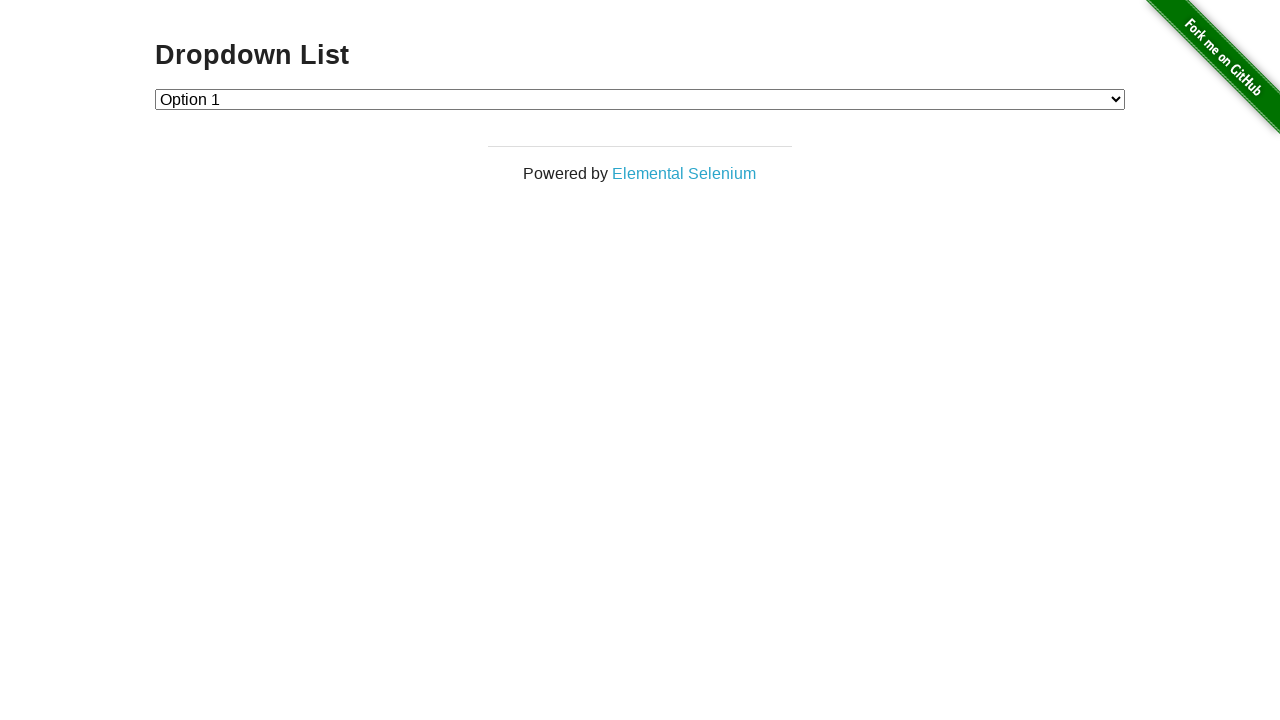

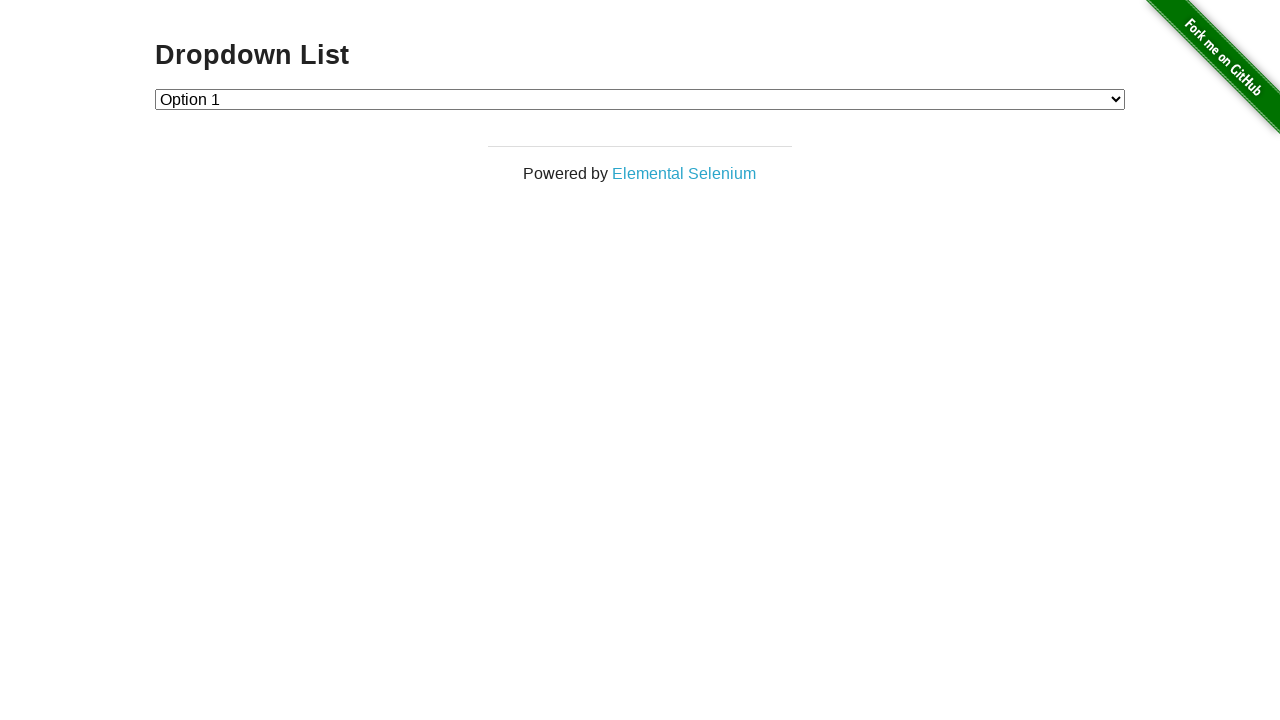